Fills out a practice registration form with user details including name, email, gender, mobile number, and hobbies, then submits the form

Starting URL: https://demoqa.com/automation-practice-form/

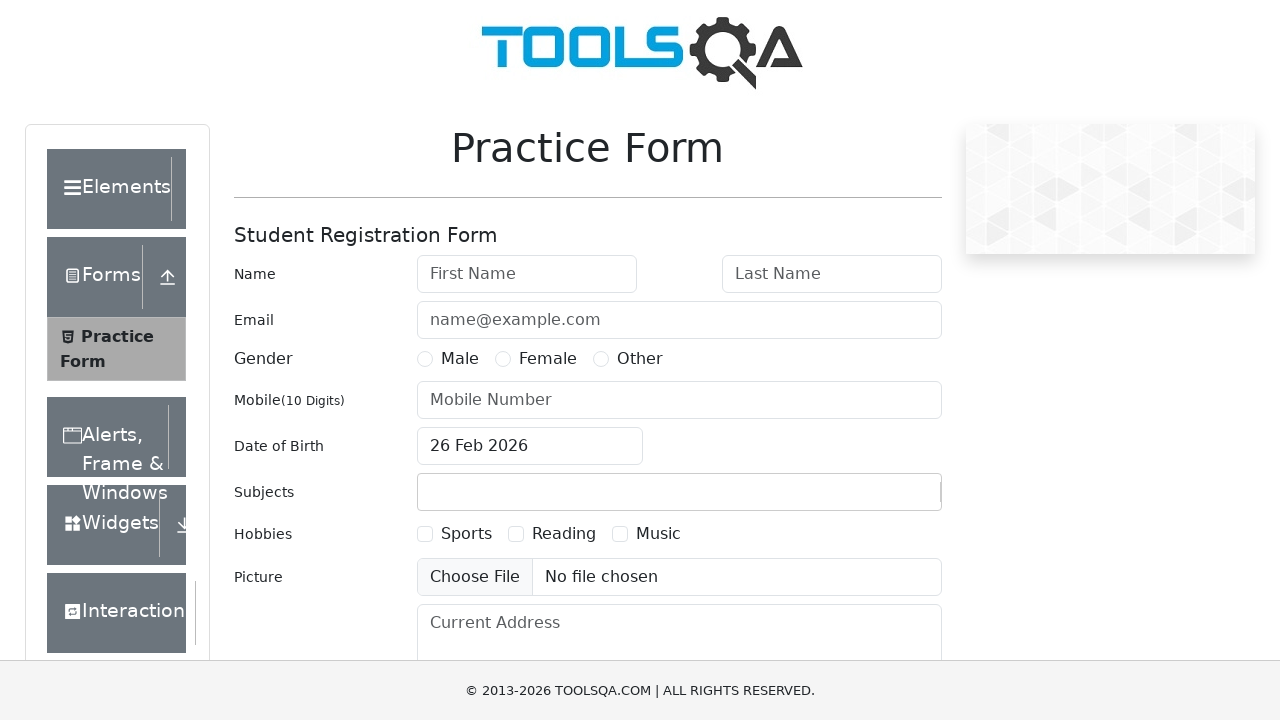

Filled first name field with 'Emilia' on #firstName
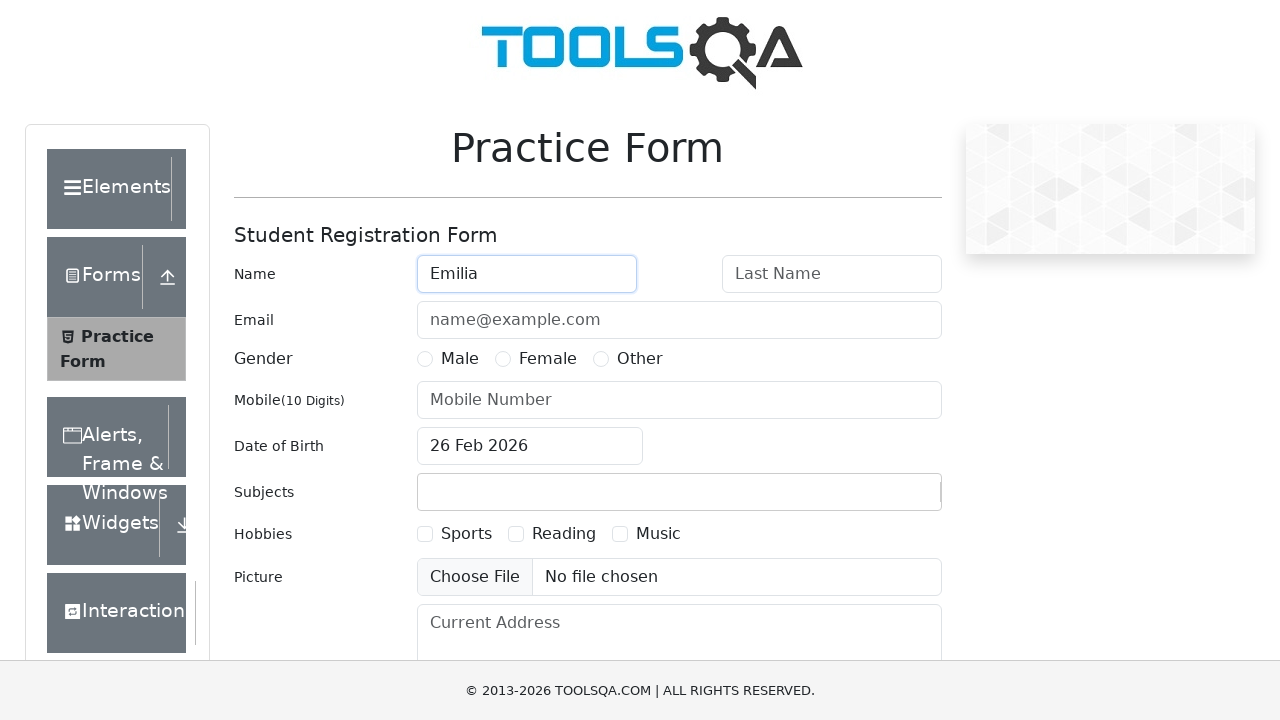

Filled last name field with 'Clarke' on #lastName
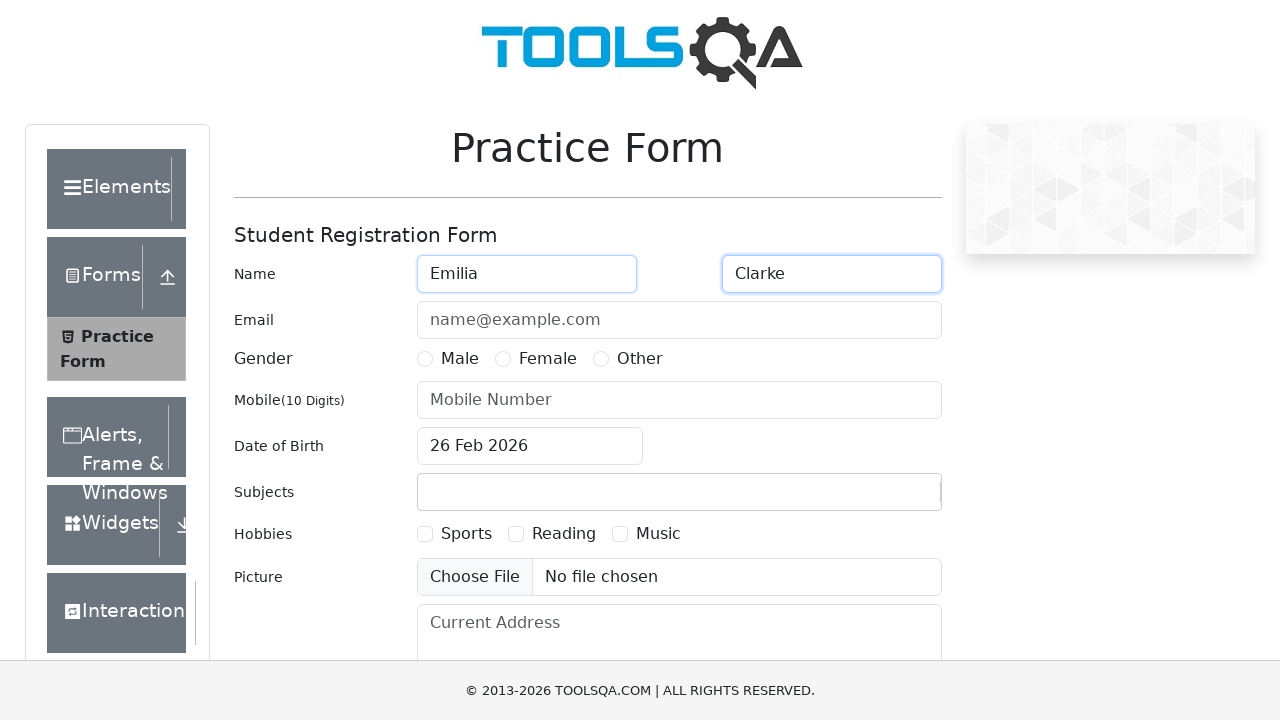

Filled email field with 'emilia.clarke@qualitrix.com' on #userEmail
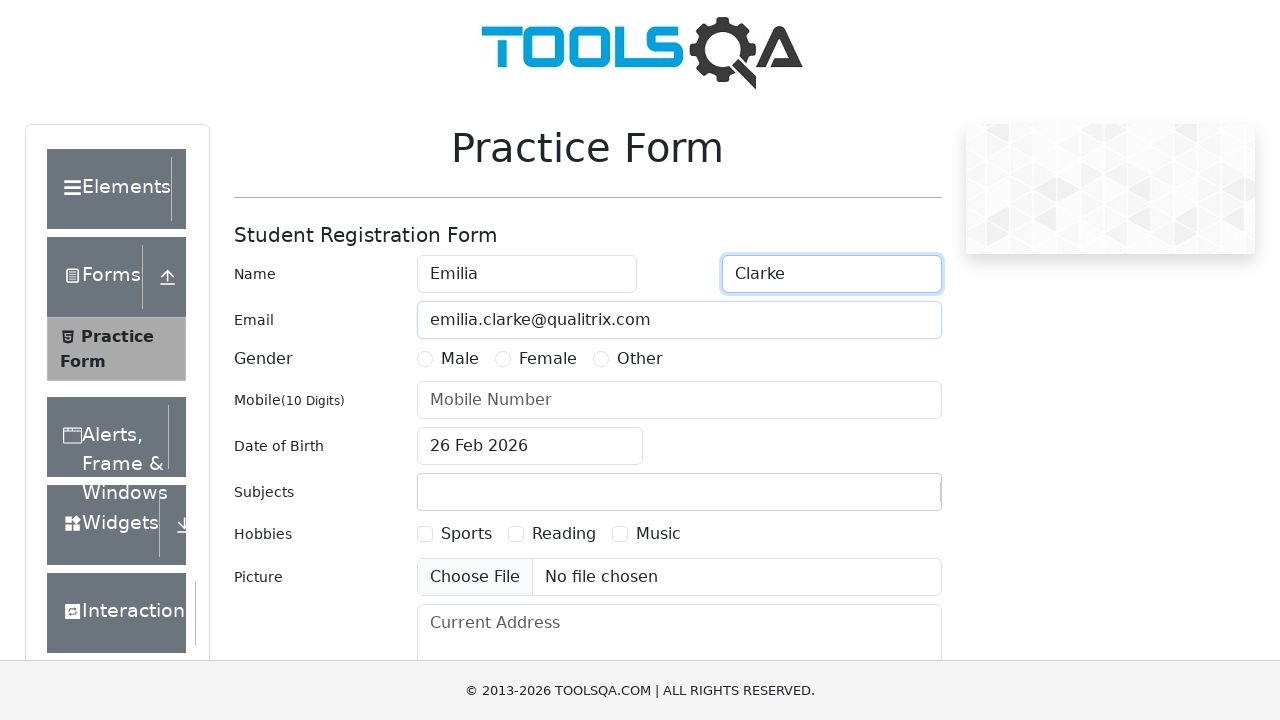

Selected 'Female' gender option at (548, 359) on label:has-text('Female')
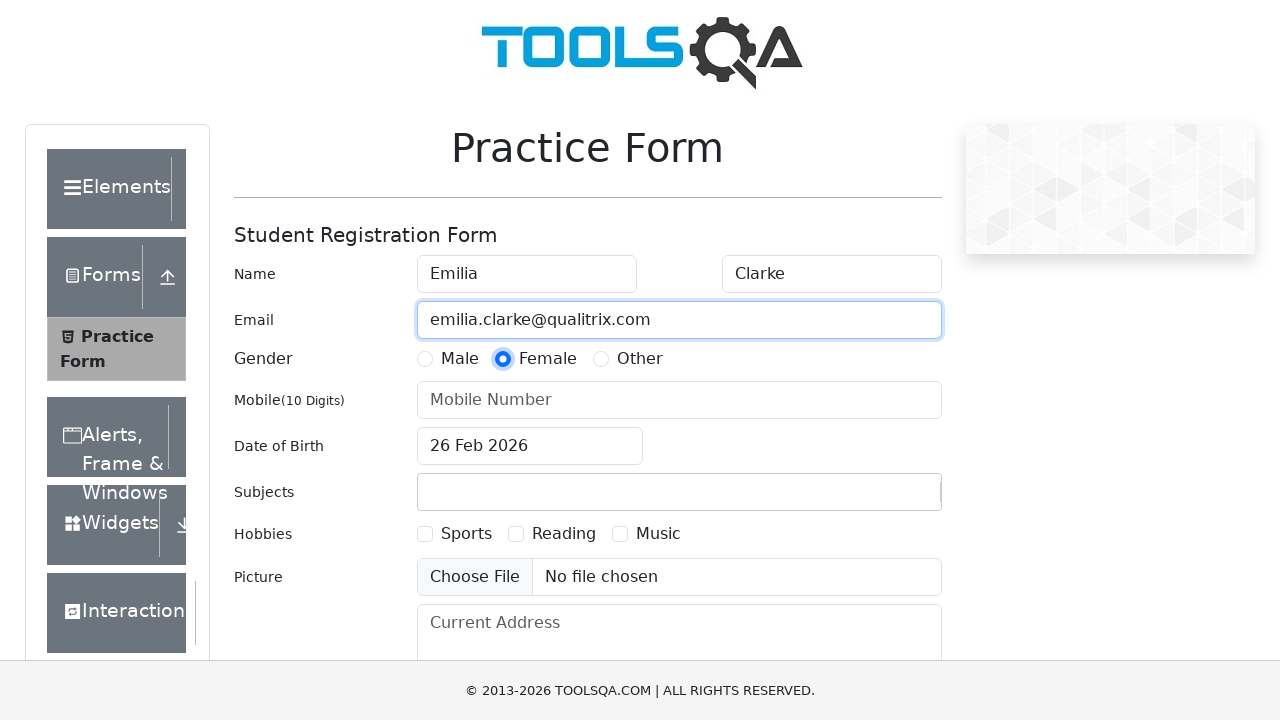

Filled mobile number field with '9046933956' on #userNumber
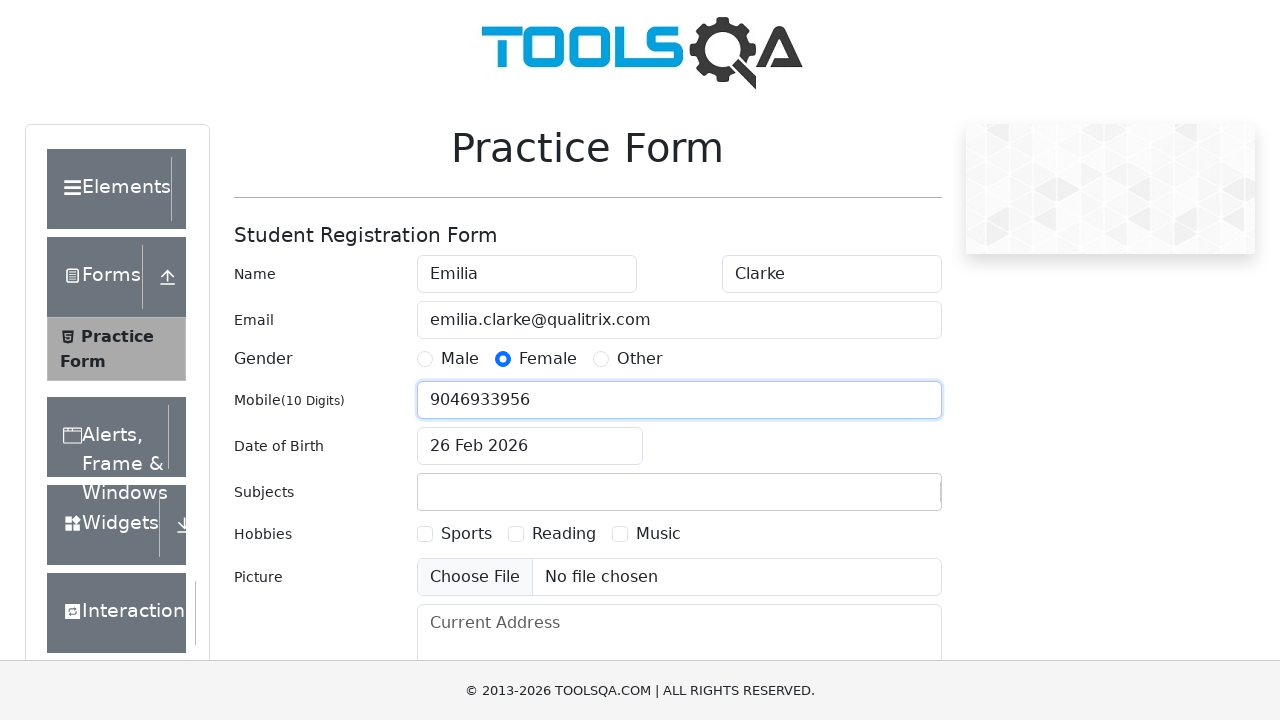

Selected 'Sports' hobby option at (466, 534) on label:has-text('Sports')
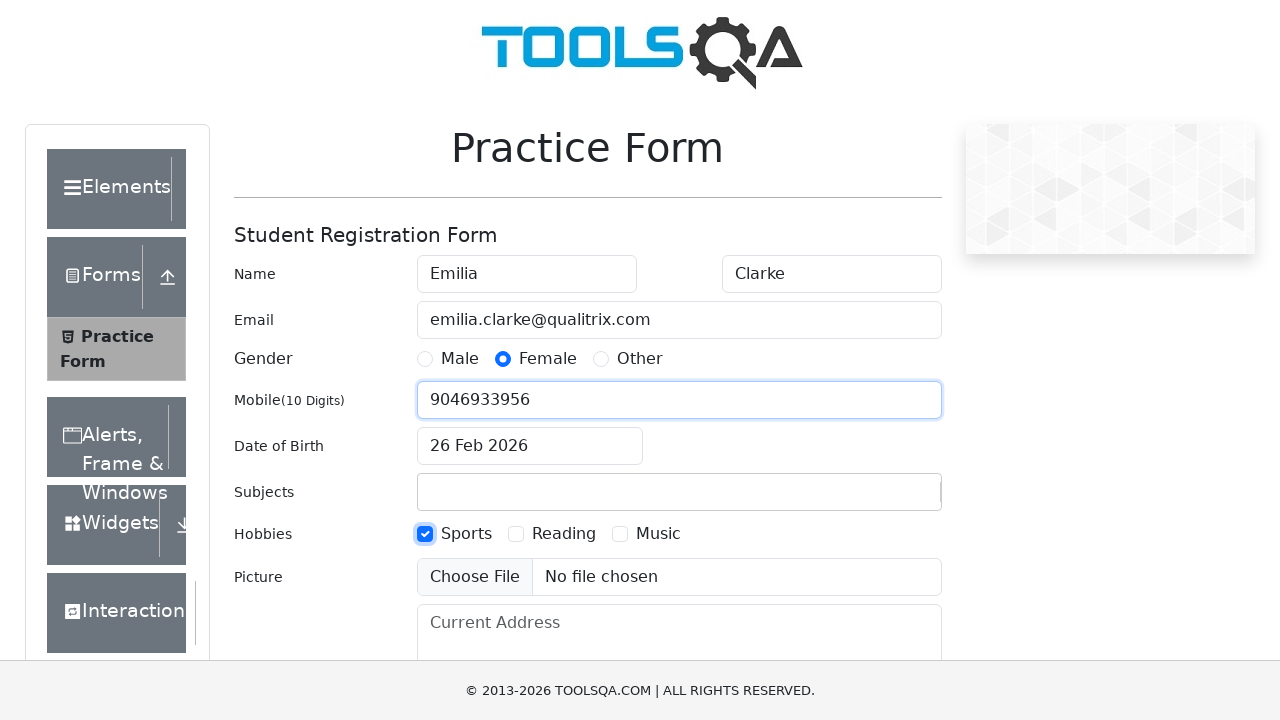

Scrolled to submit button
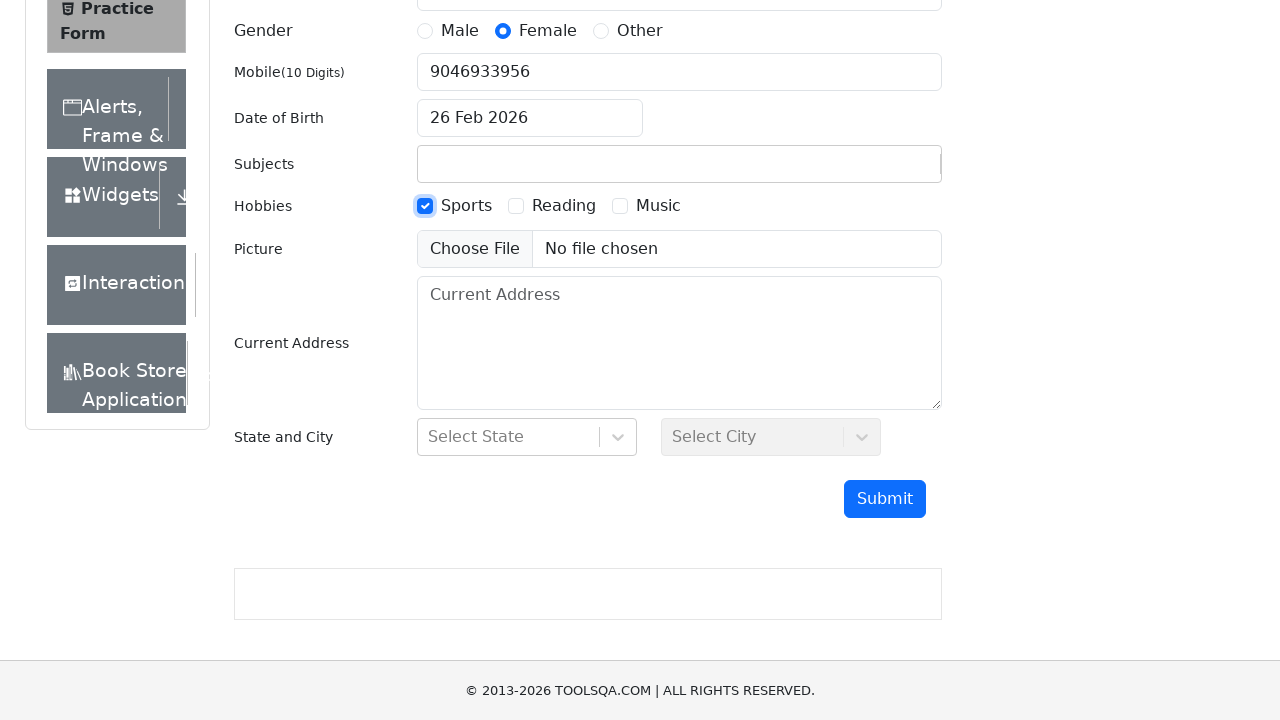

Clicked submit button to complete form submission at (885, 499) on #submit
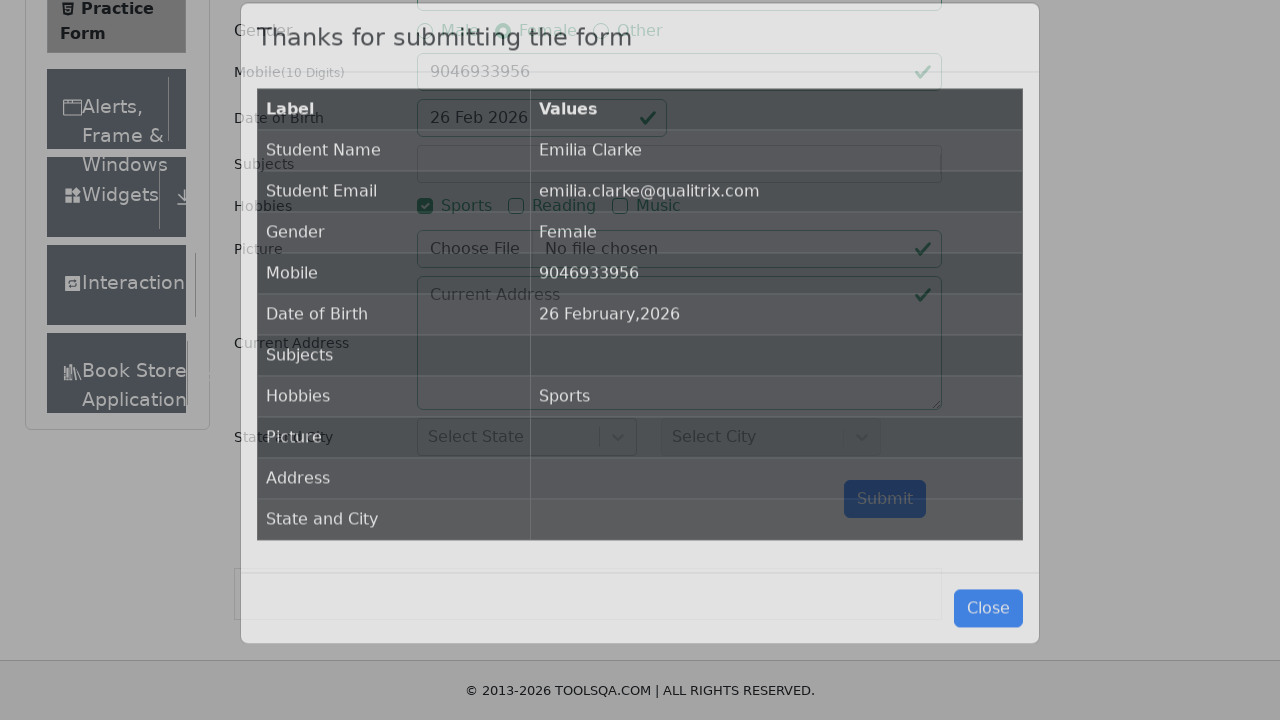

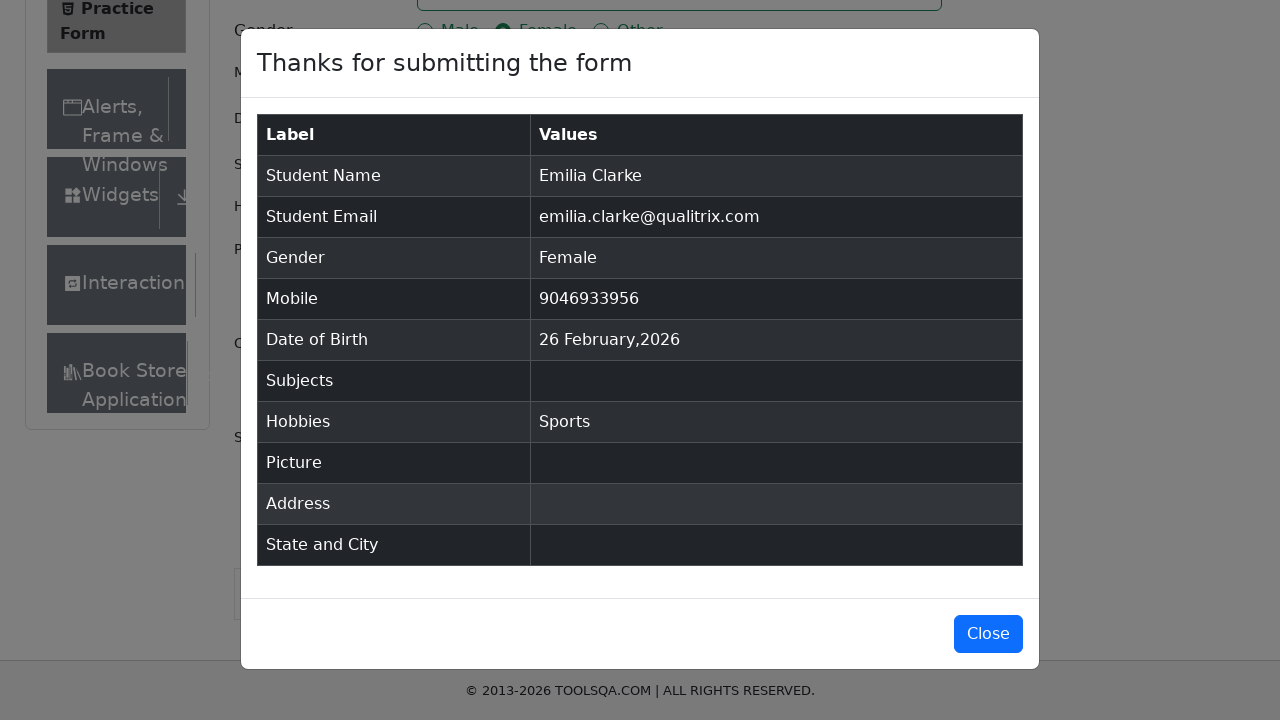